Tests browser window handling by clicking a link that opens a new window, switching to the child window, and then switching back to the parent window.

Starting URL: https://opensource-demo.orangehrmlive.com/web/index.php/auth/login

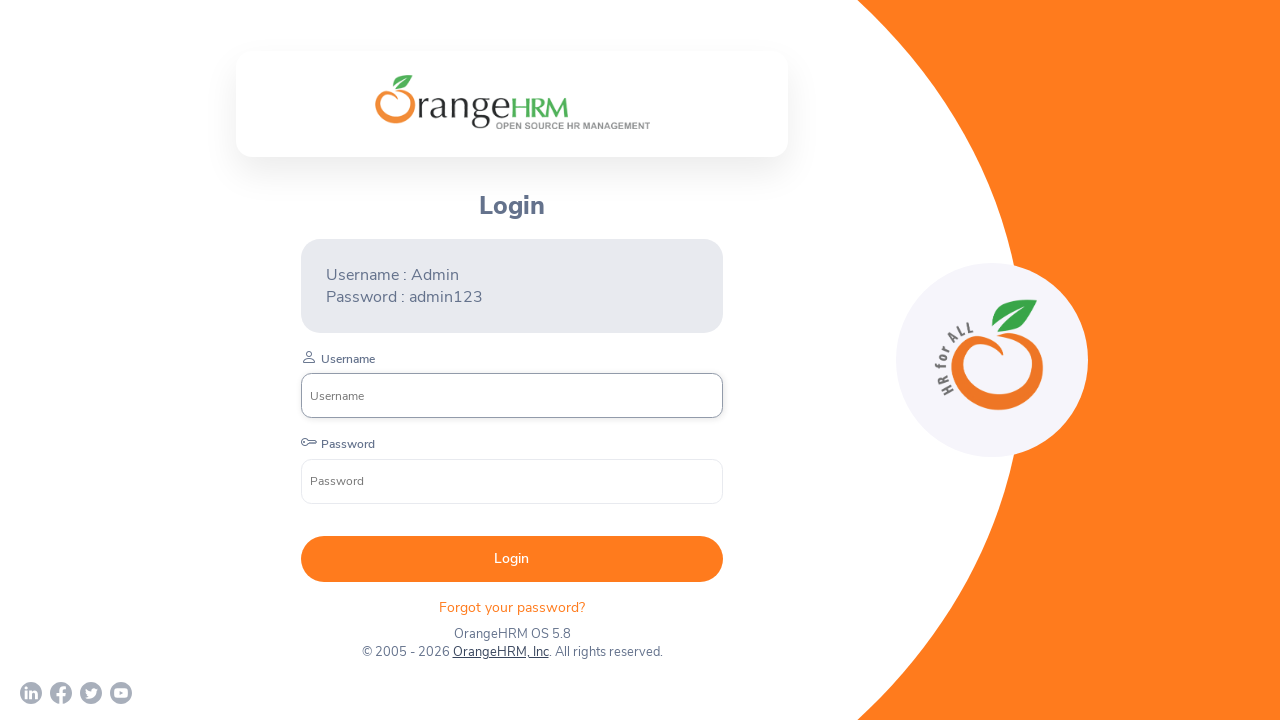

Clicked OrangeHRM, Inc link to open new window at (500, 652) on text=OrangeHRM, Inc
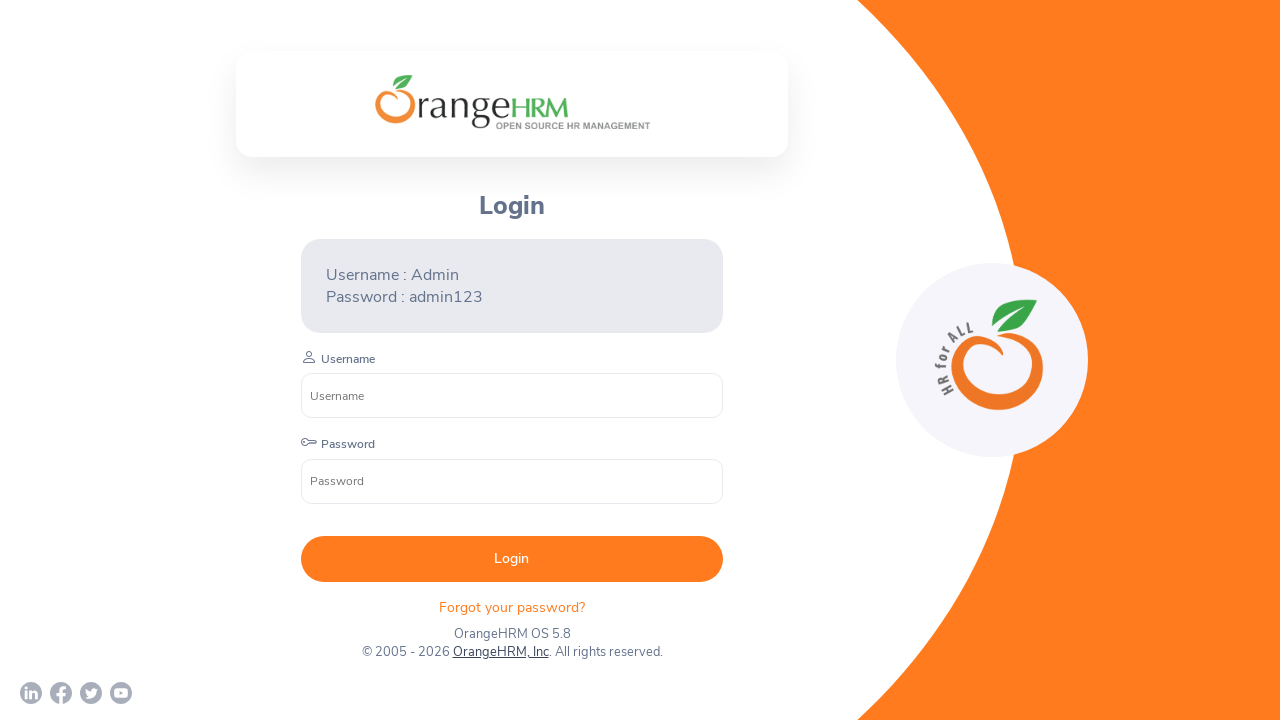

New child window obtained from context
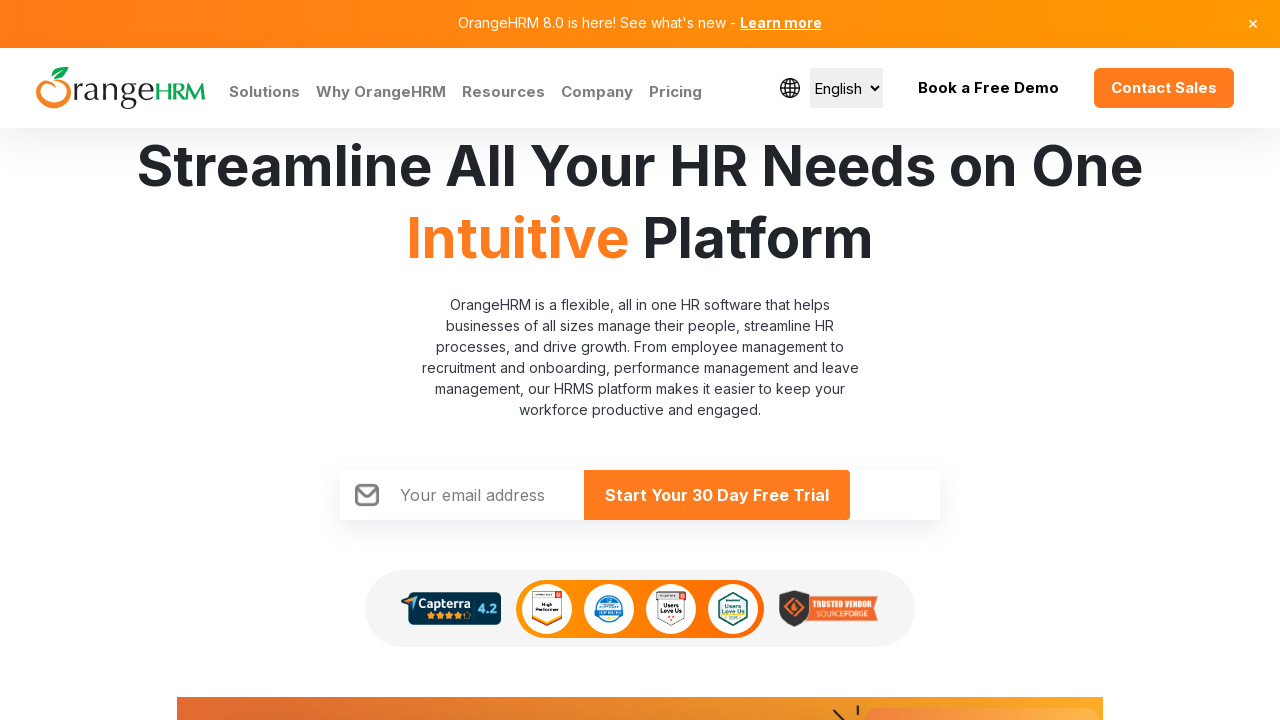

Child window finished loading
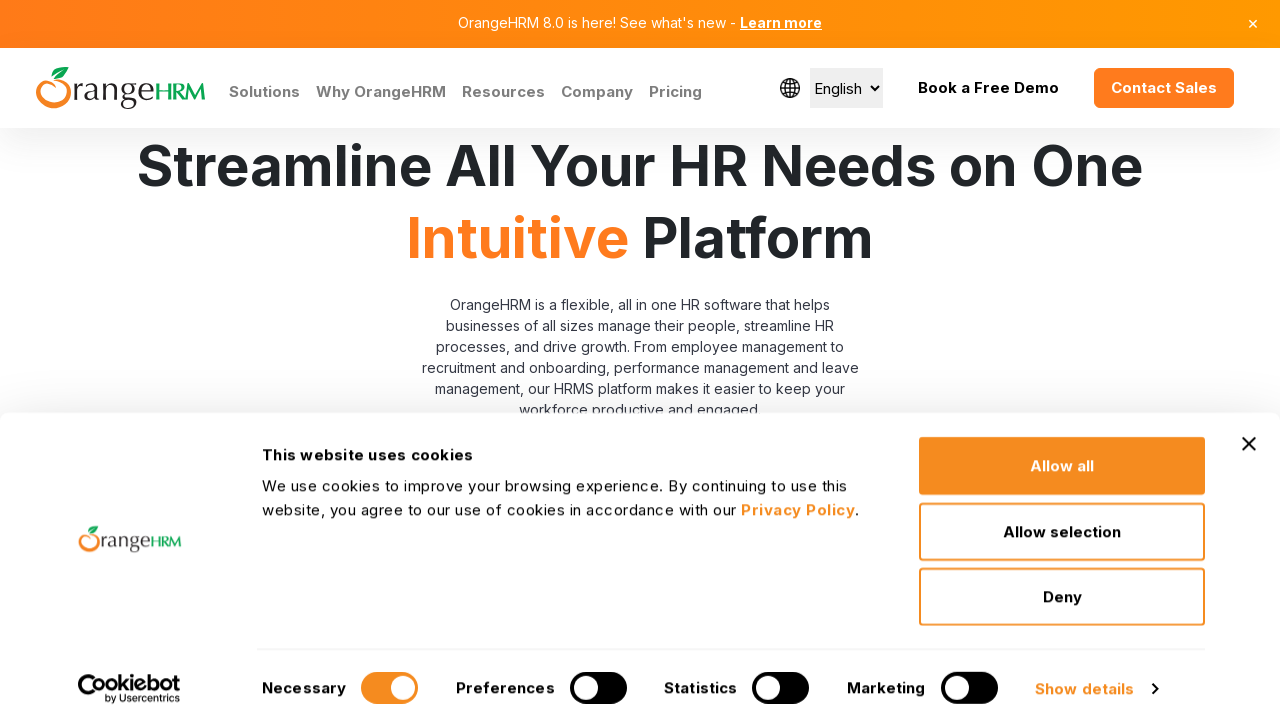

Retrieved child window title: Human Resources Management Software | HRMS | OrangeHRM
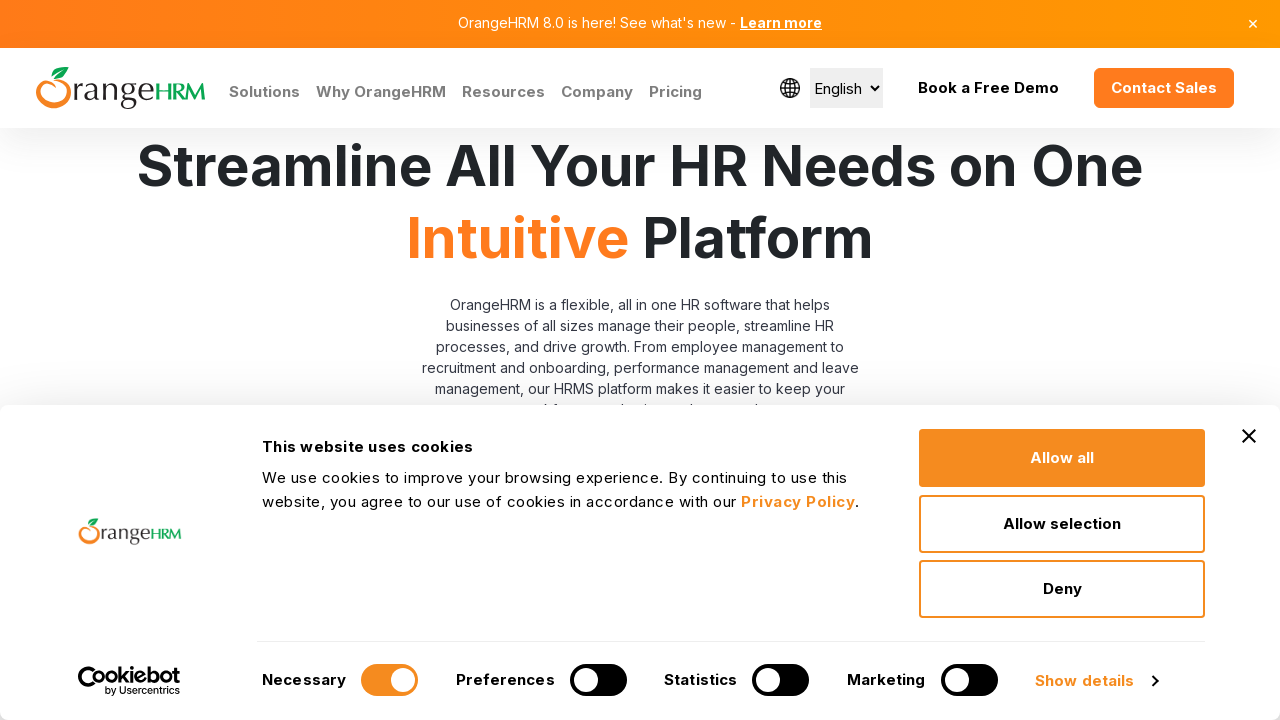

Switched focus back to parent window with title: OrangeHRM
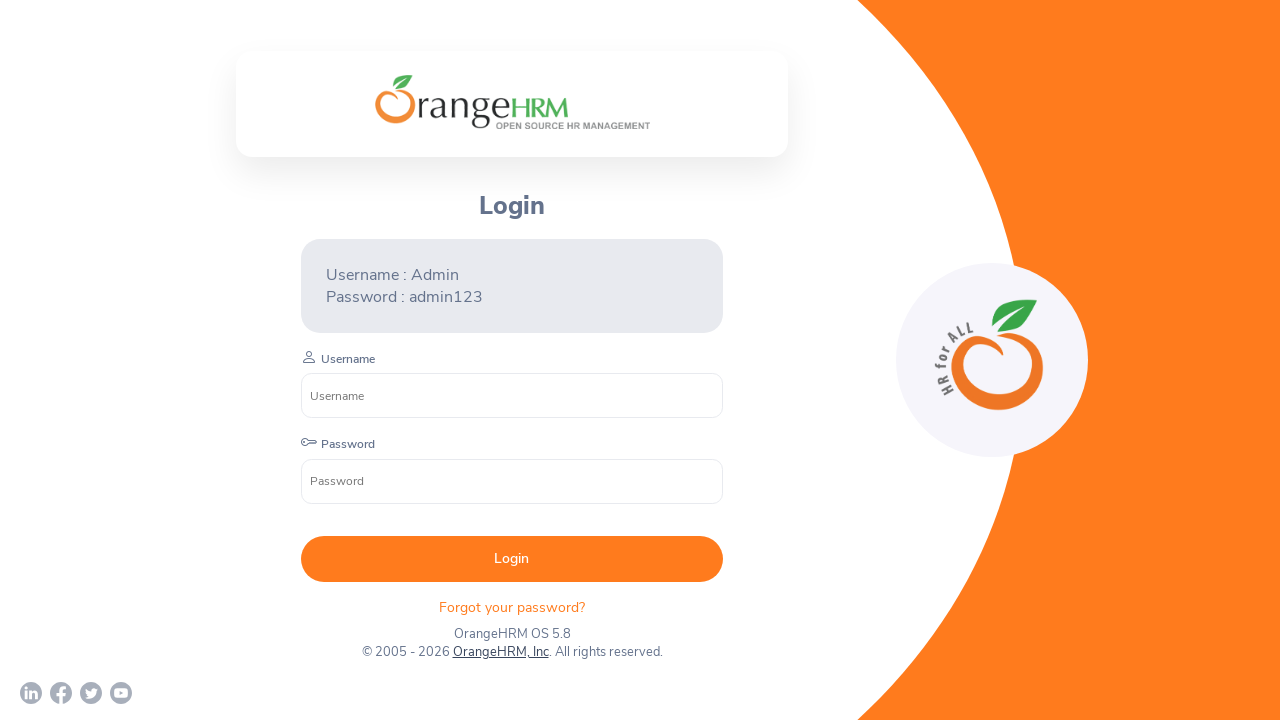

Closed the child window
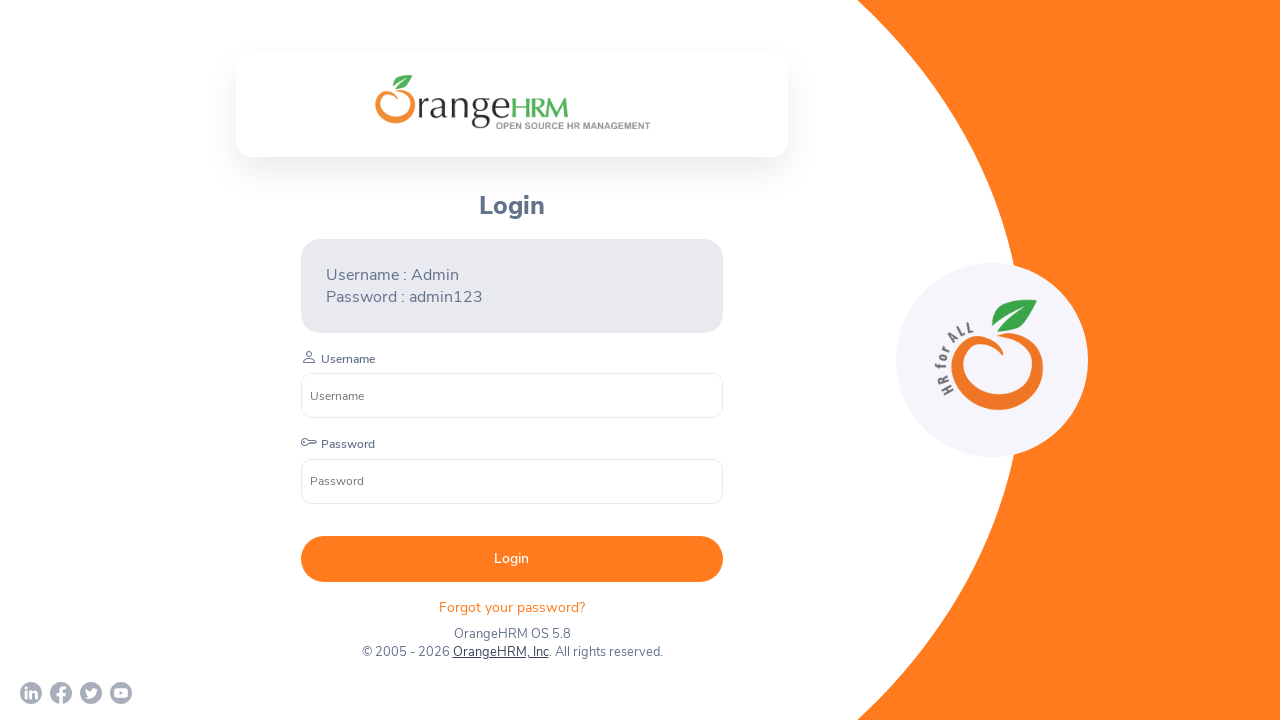

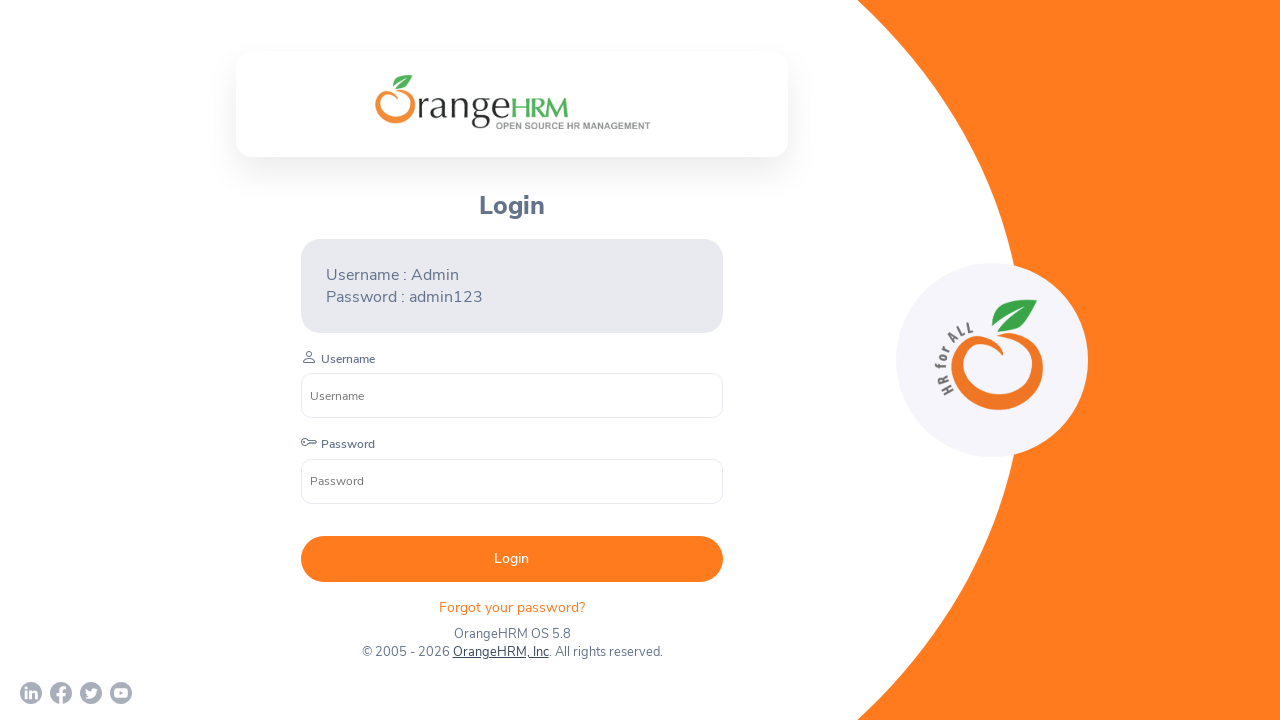